Tests table interaction functionality by navigating to a tables page, verifying table structure (columns and rows), reading cell values, and clicking a column header to sort the table.

Starting URL: https://training-support.net/webelements/tables

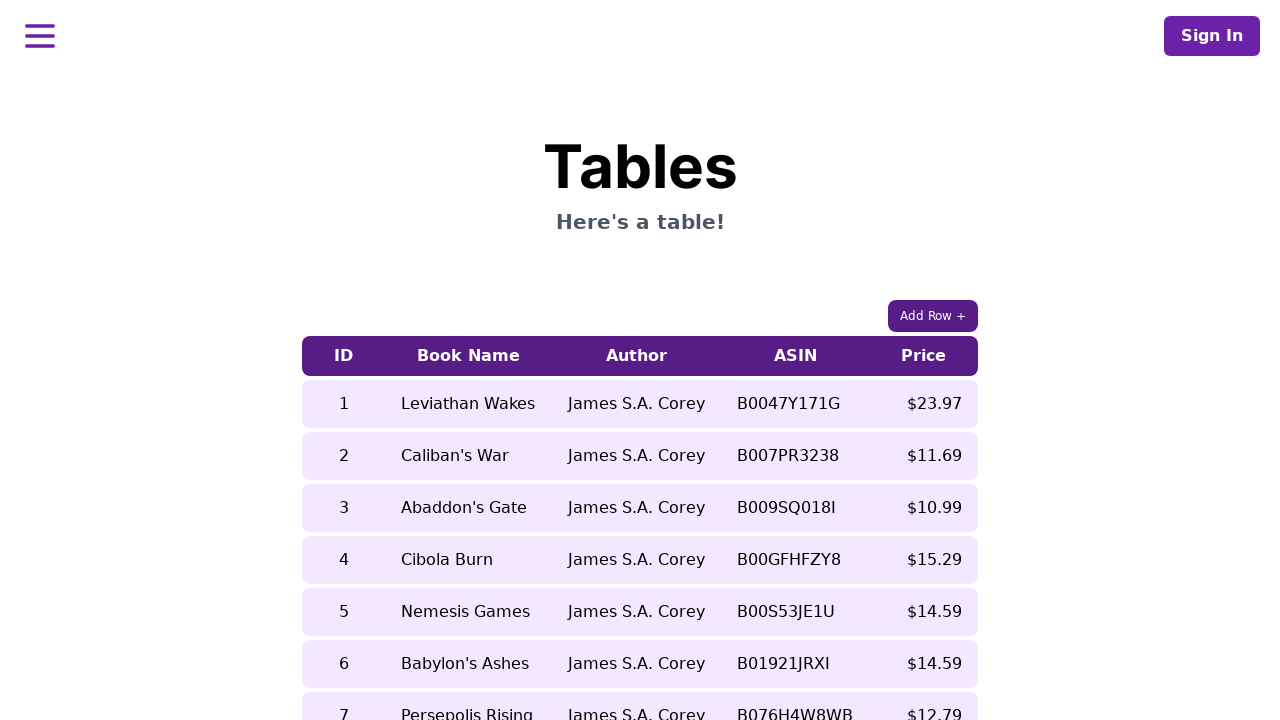

Table with class 'table-auto' loaded
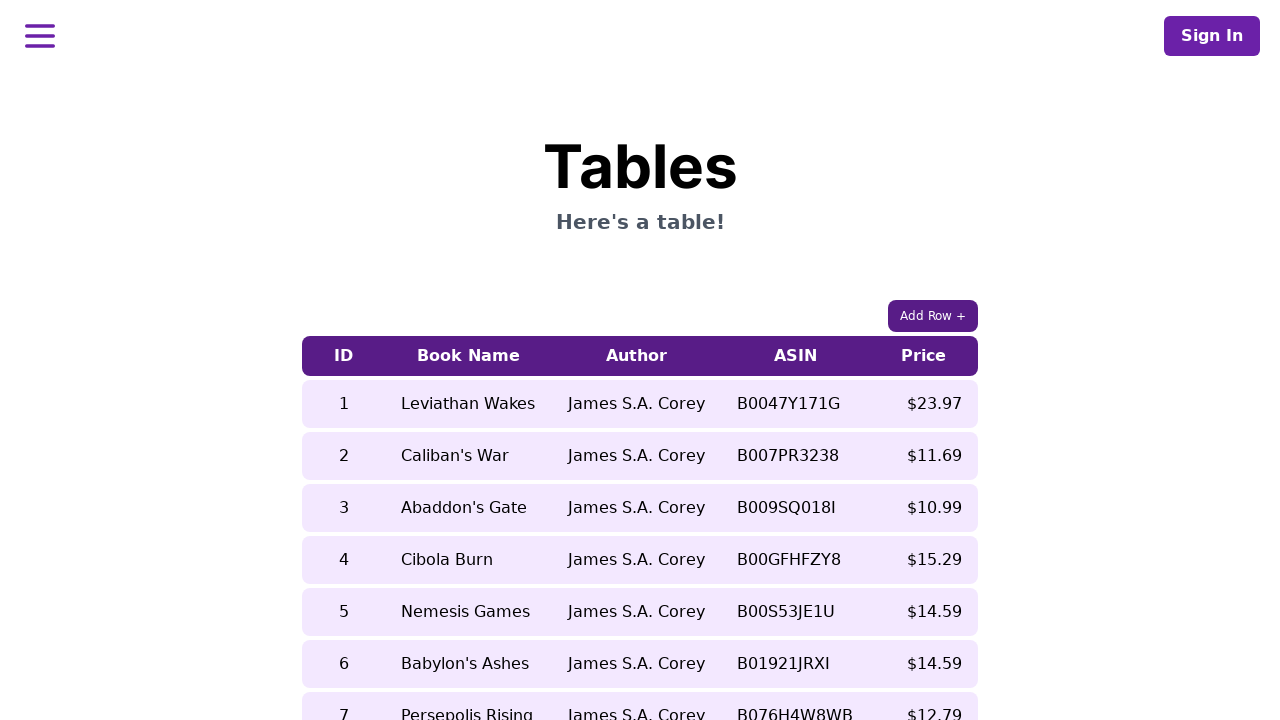

Table header columns verified to exist
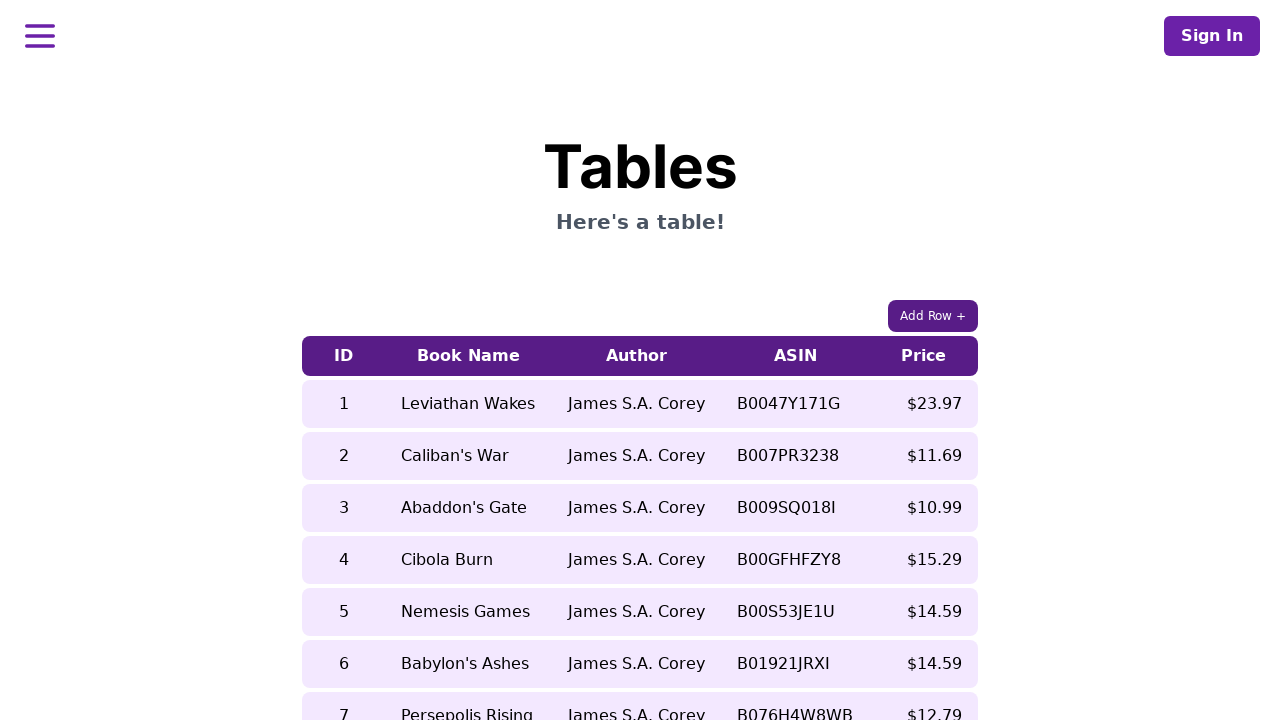

Table body rows verified to exist
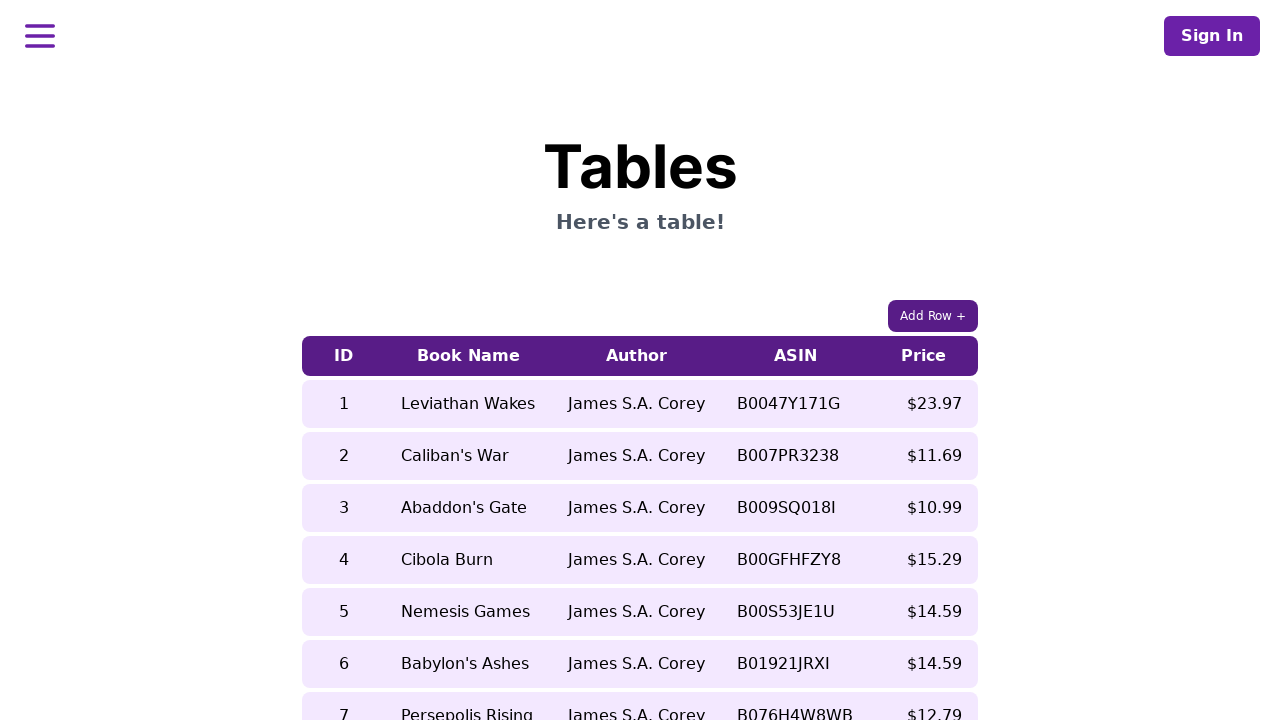

Book name cell in 5th row located before sorting
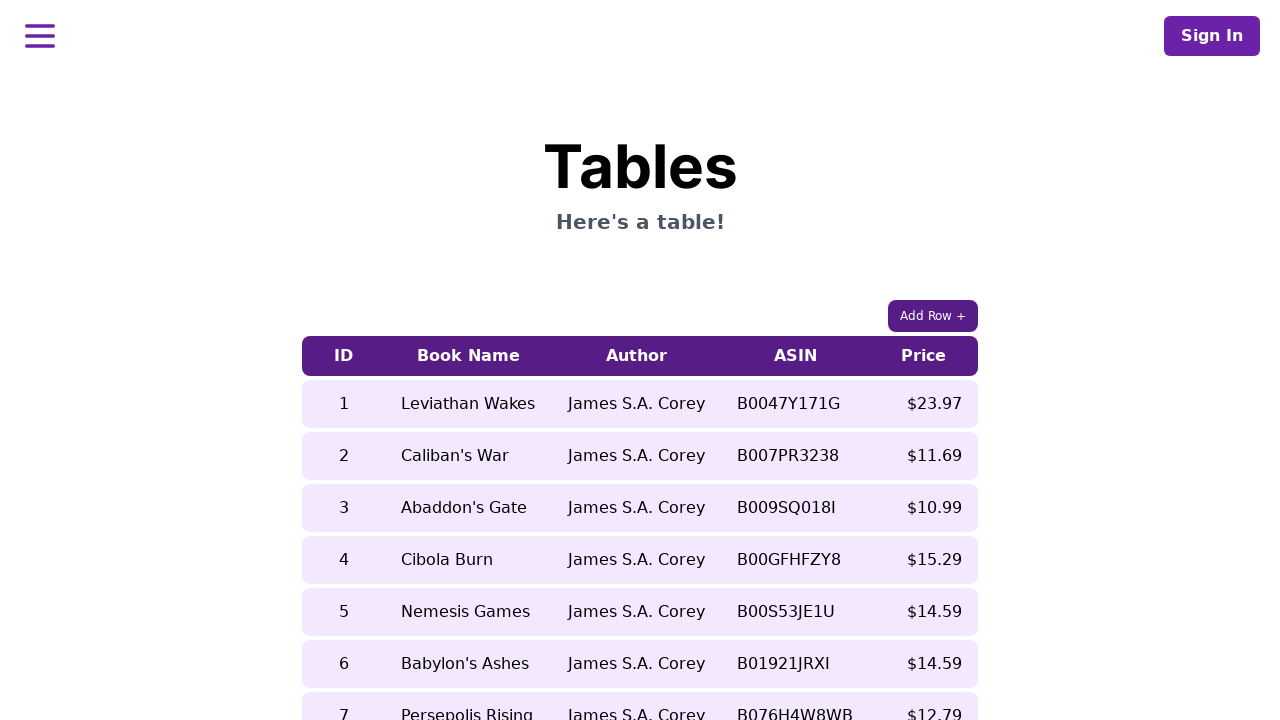

Clicked 5th column header to sort table at (924, 356) on xpath=//table[contains(@class, 'table-auto')]/thead/tr/th[5]
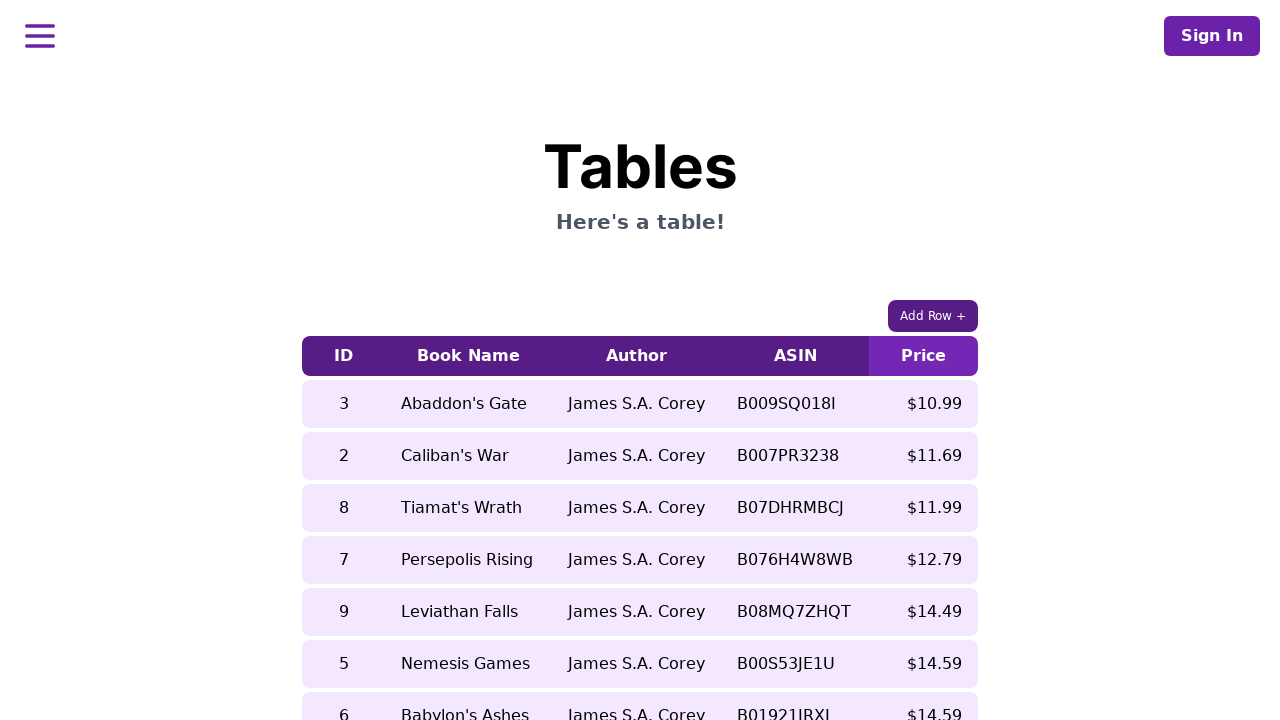

Waited for table to update after sorting
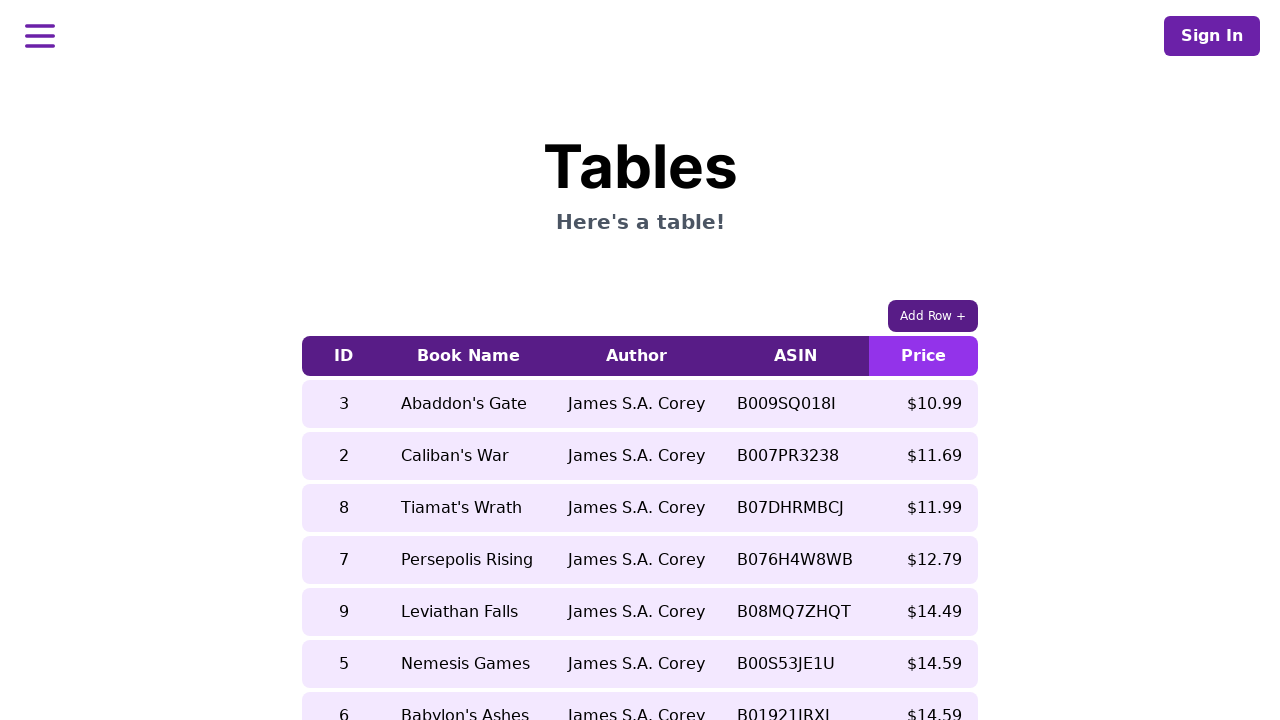

Book name cell in 5th row verified after sorting
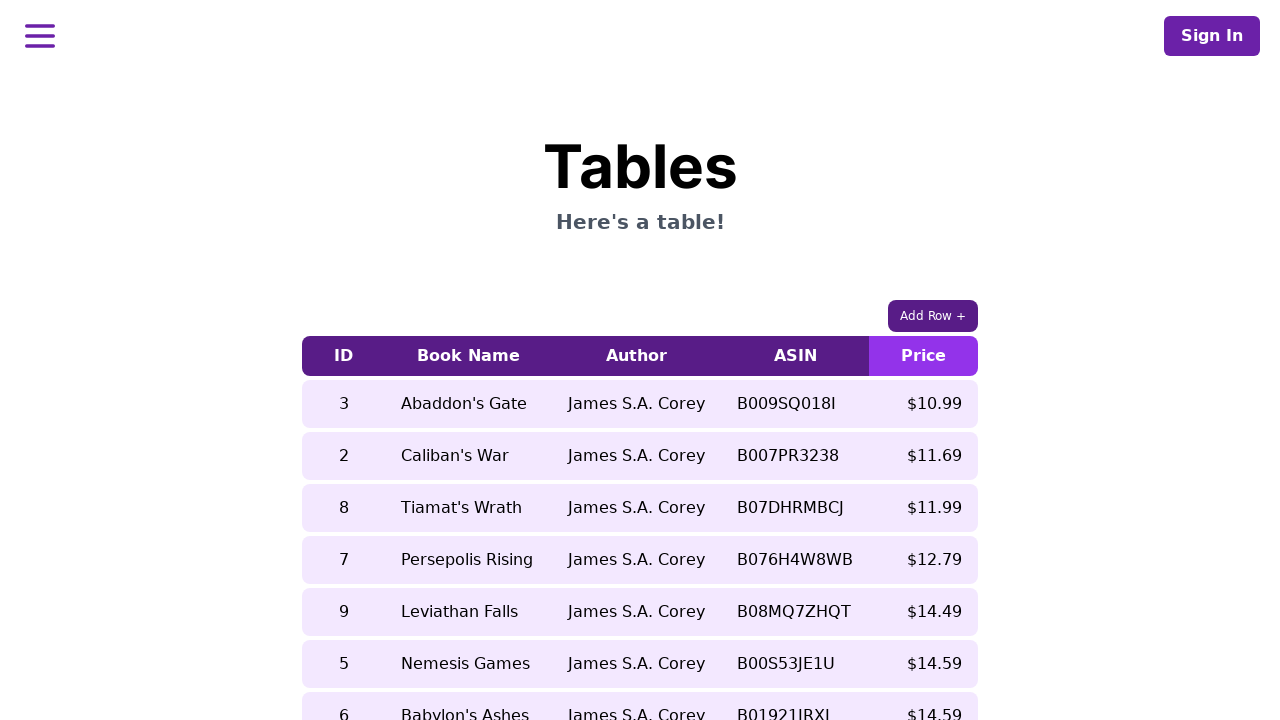

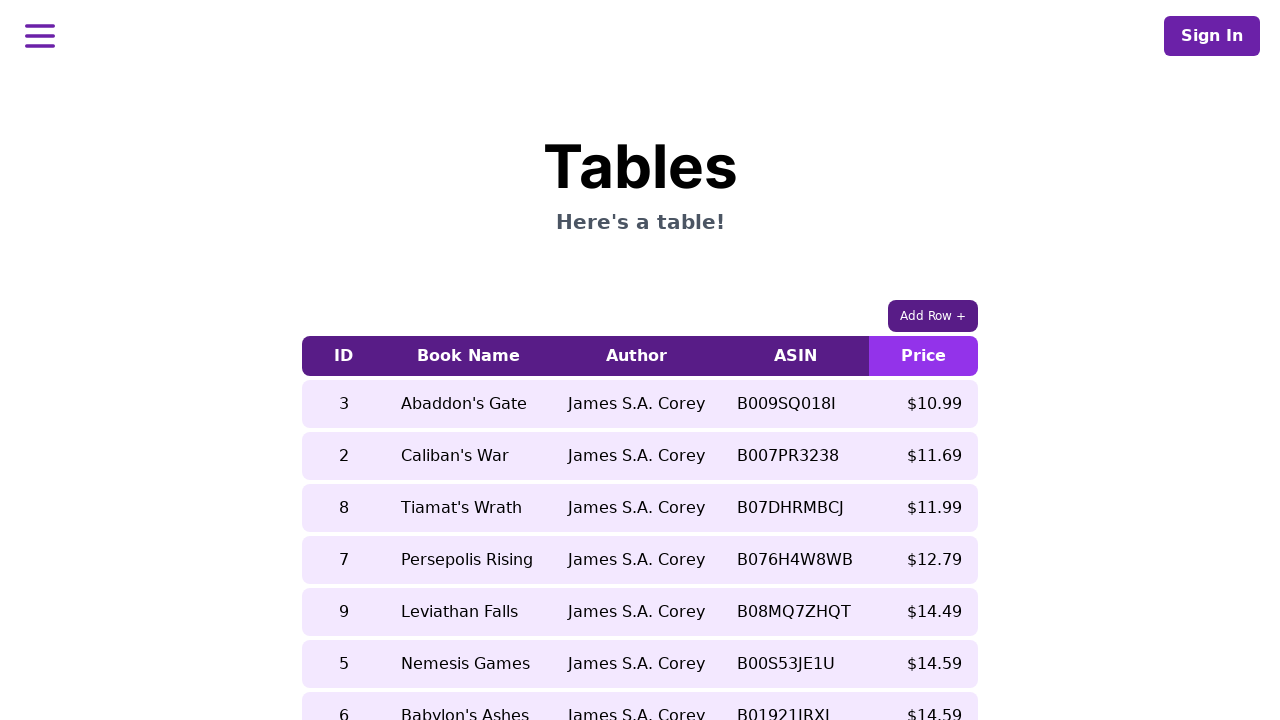